Tests filtering to display only active (uncompleted) items

Starting URL: https://demo.playwright.dev/todomvc

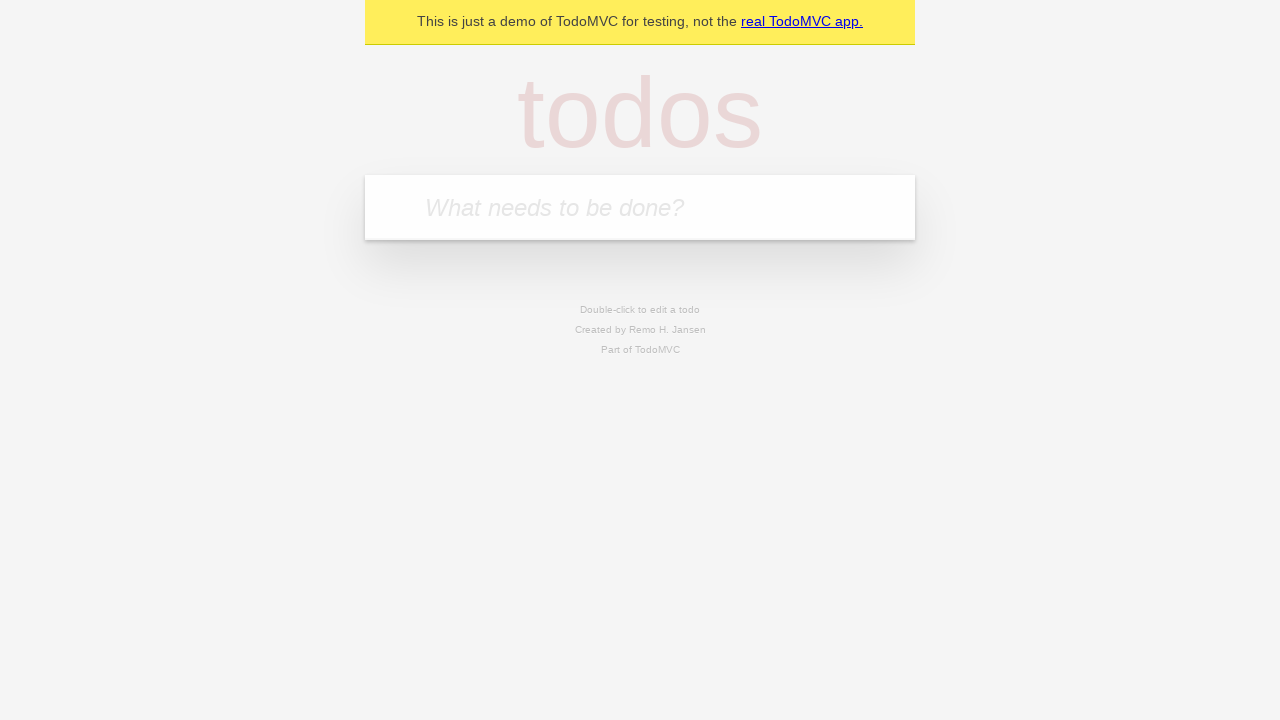

Filled todo input with 'buy some cheese' on internal:attr=[placeholder="What needs to be done?"i]
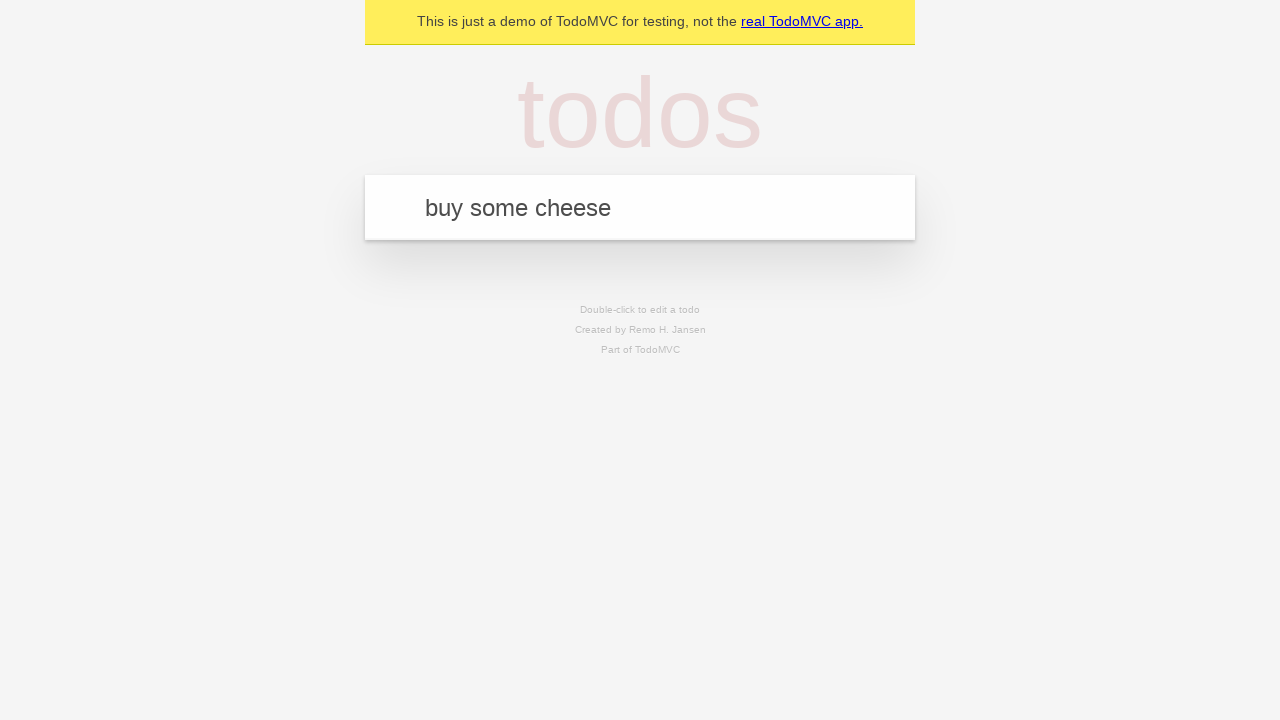

Pressed Enter to add first todo item on internal:attr=[placeholder="What needs to be done?"i]
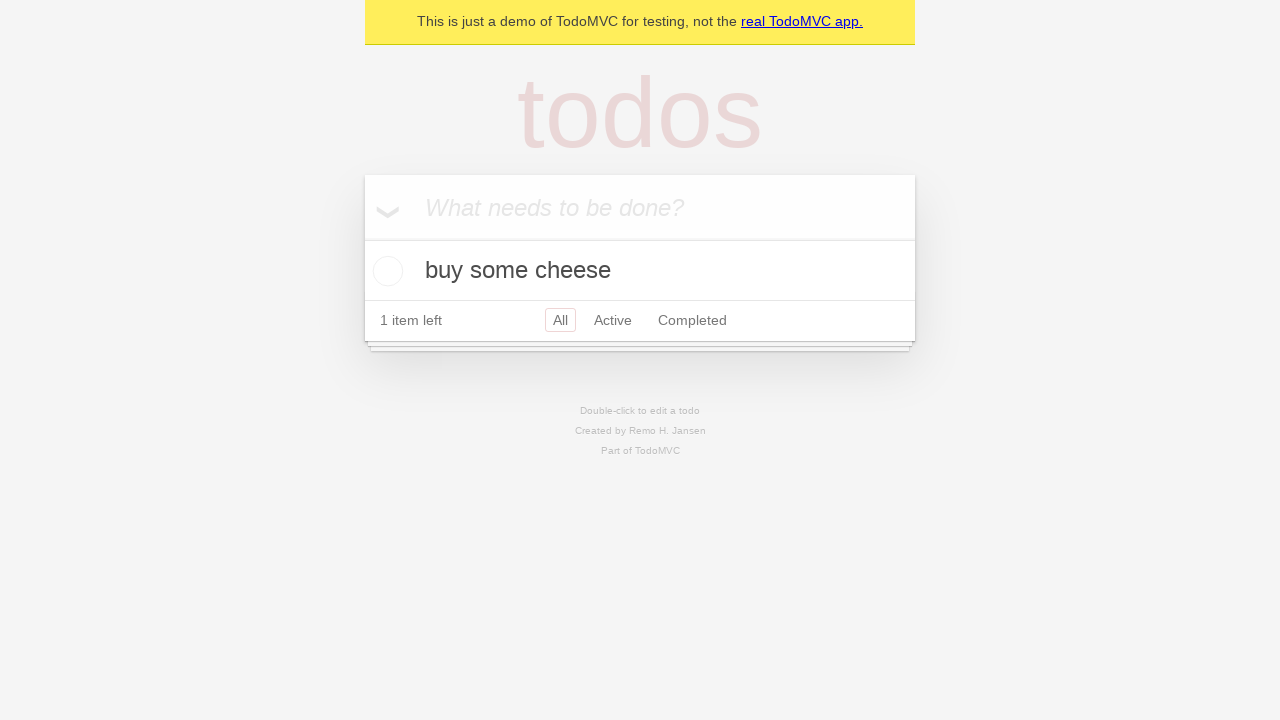

Filled todo input with 'feed the cat' on internal:attr=[placeholder="What needs to be done?"i]
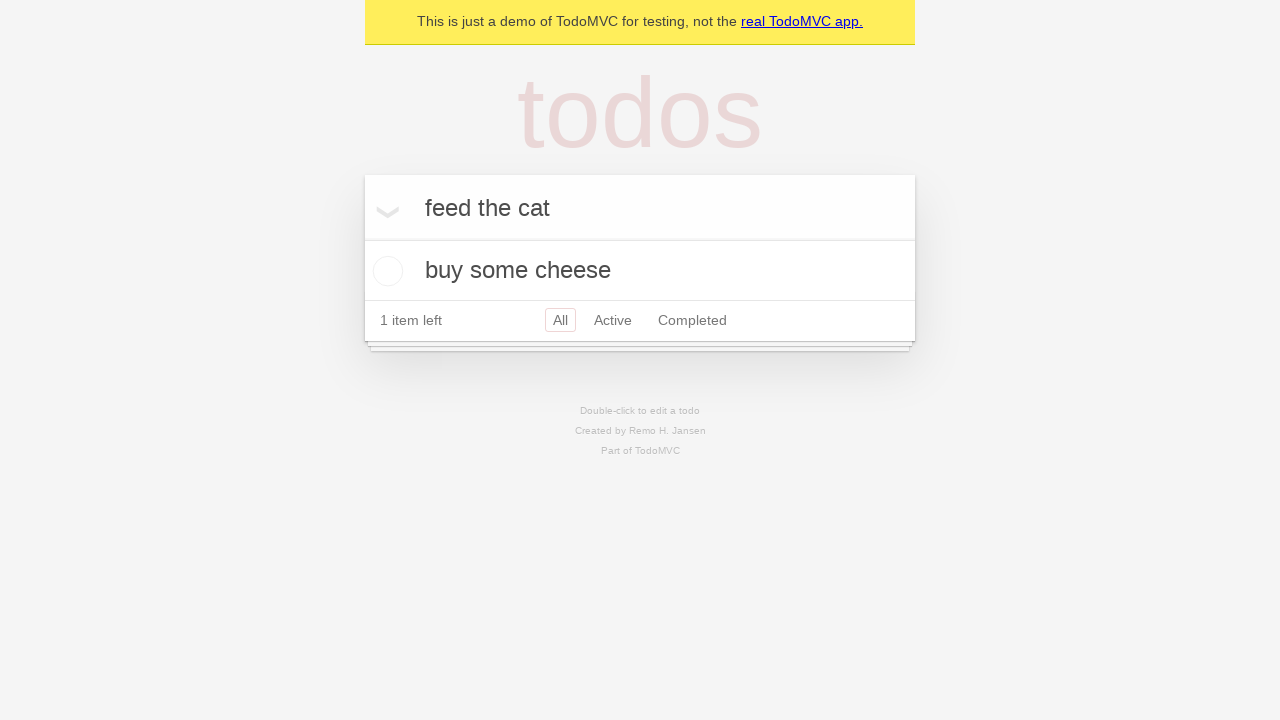

Pressed Enter to add second todo item on internal:attr=[placeholder="What needs to be done?"i]
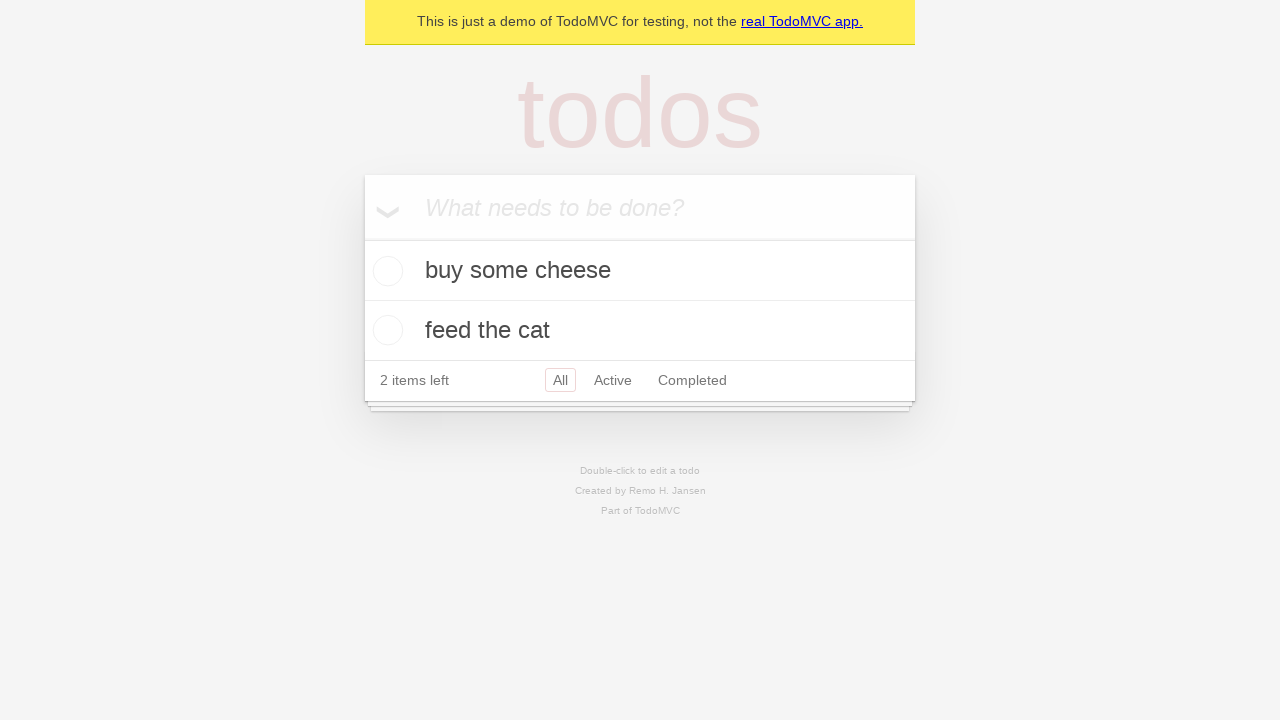

Filled todo input with 'book a doctors appointment' on internal:attr=[placeholder="What needs to be done?"i]
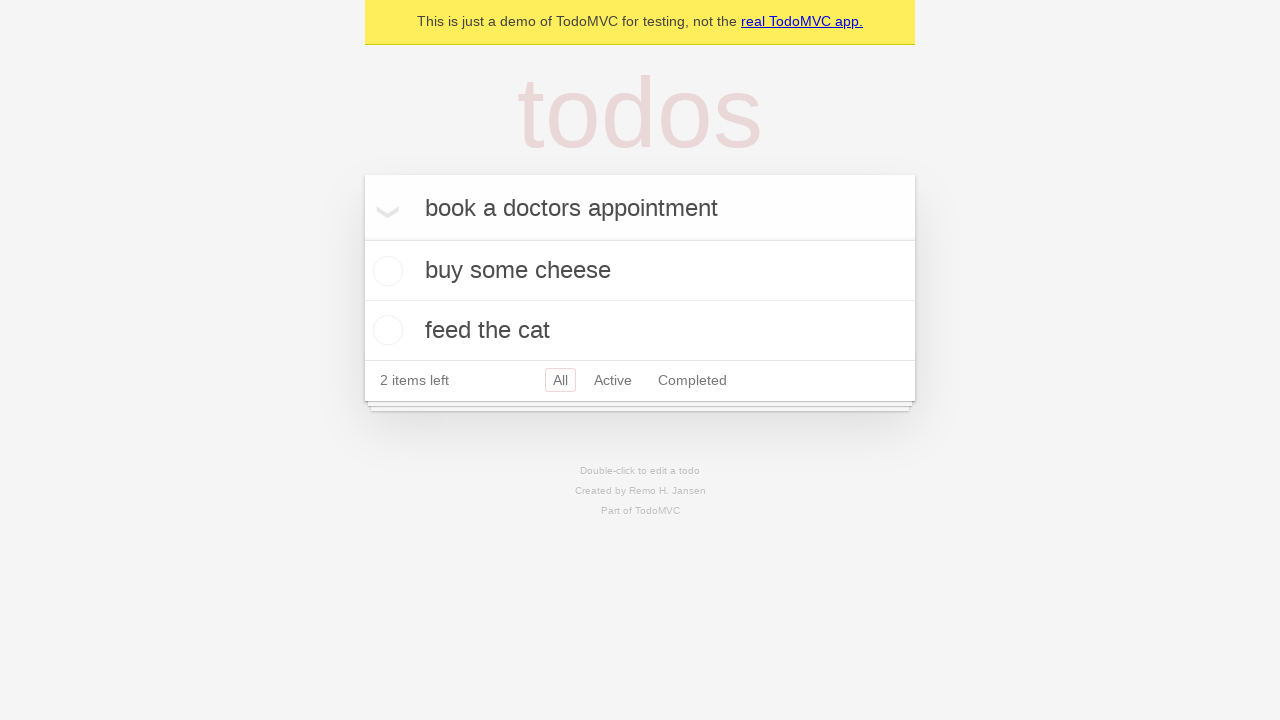

Pressed Enter to add third todo item on internal:attr=[placeholder="What needs to be done?"i]
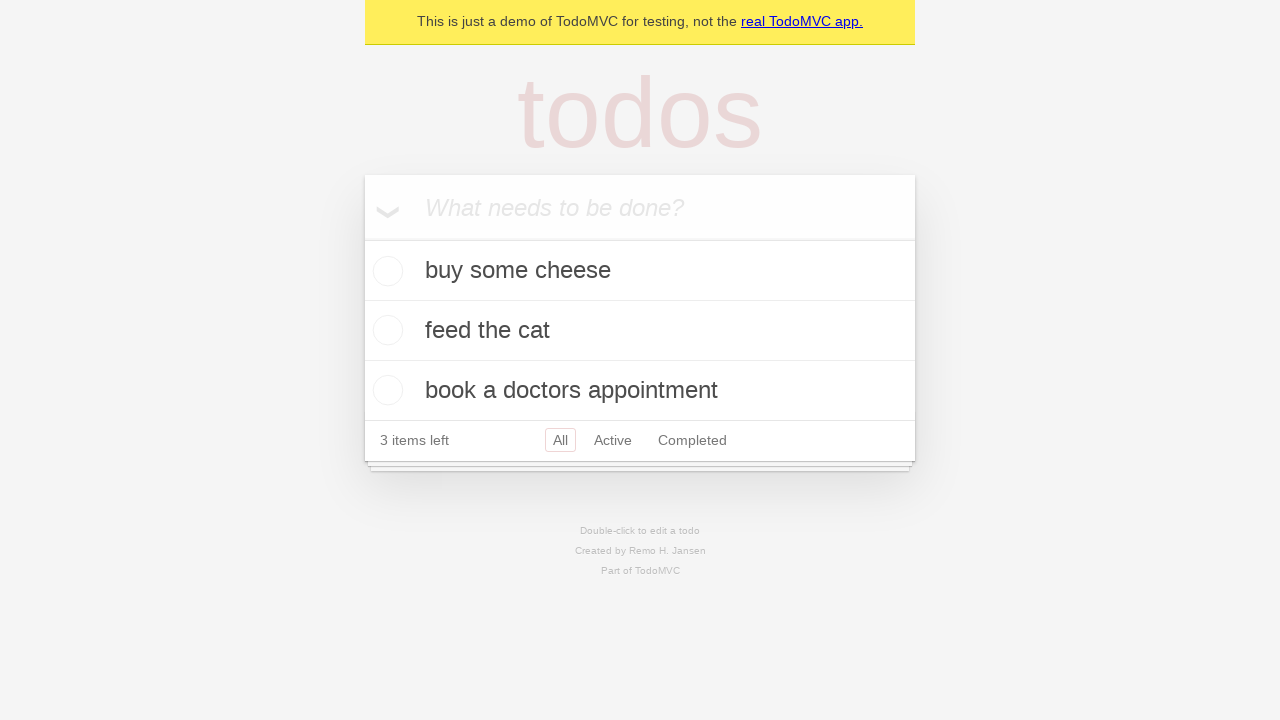

Checked second todo item 'feed the cat' to mark as completed at (385, 330) on internal:testid=[data-testid="todo-item"s] >> nth=1 >> internal:role=checkbox
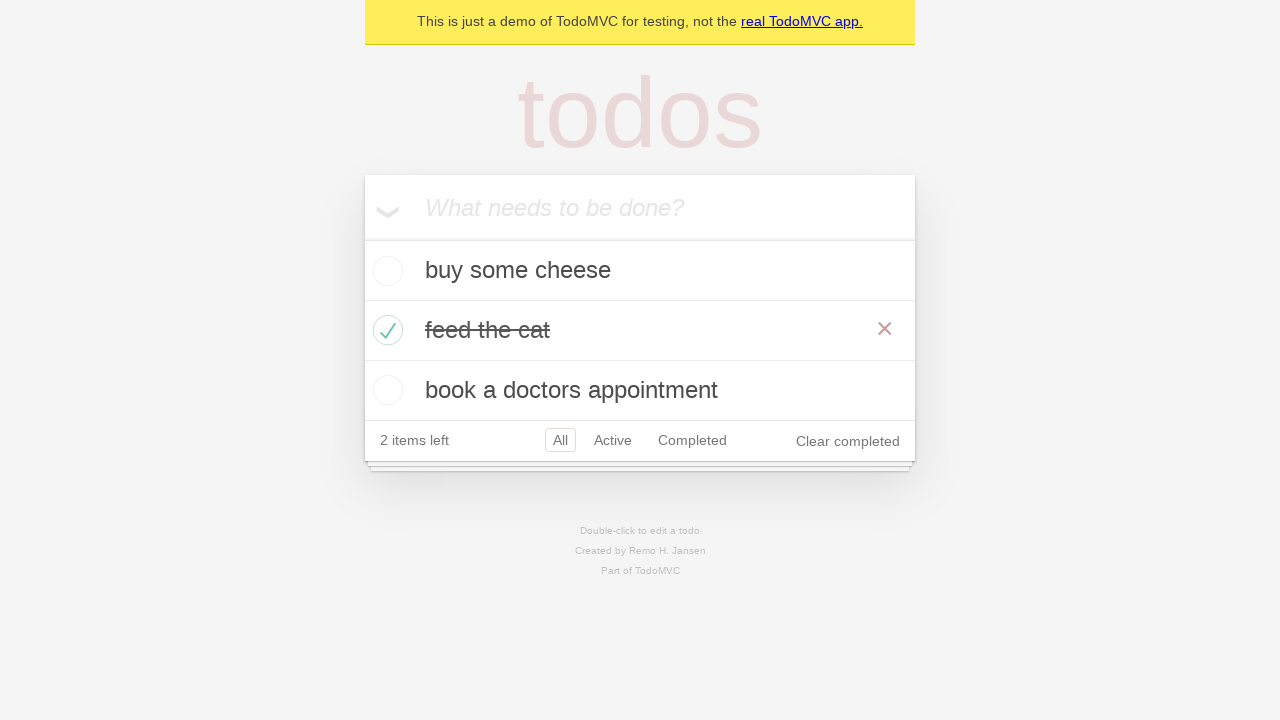

Clicked Active filter to display only uncompleted items at (613, 440) on internal:role=link[name="Active"i]
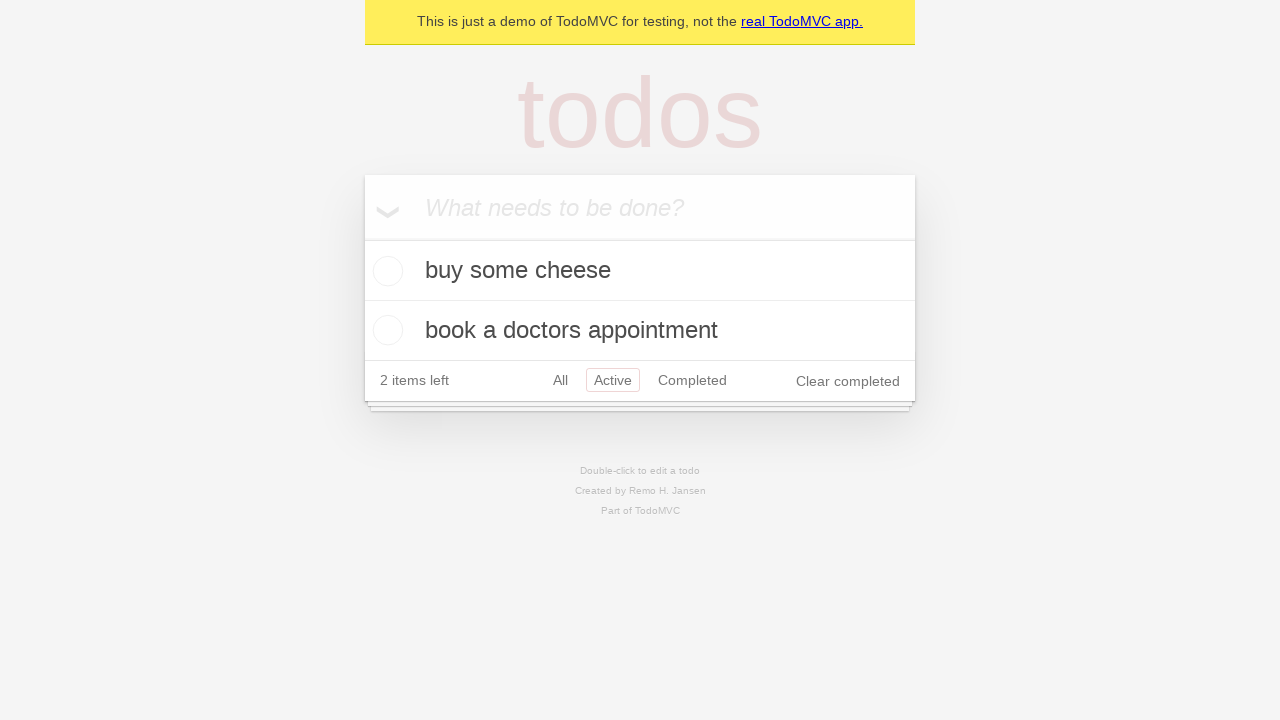

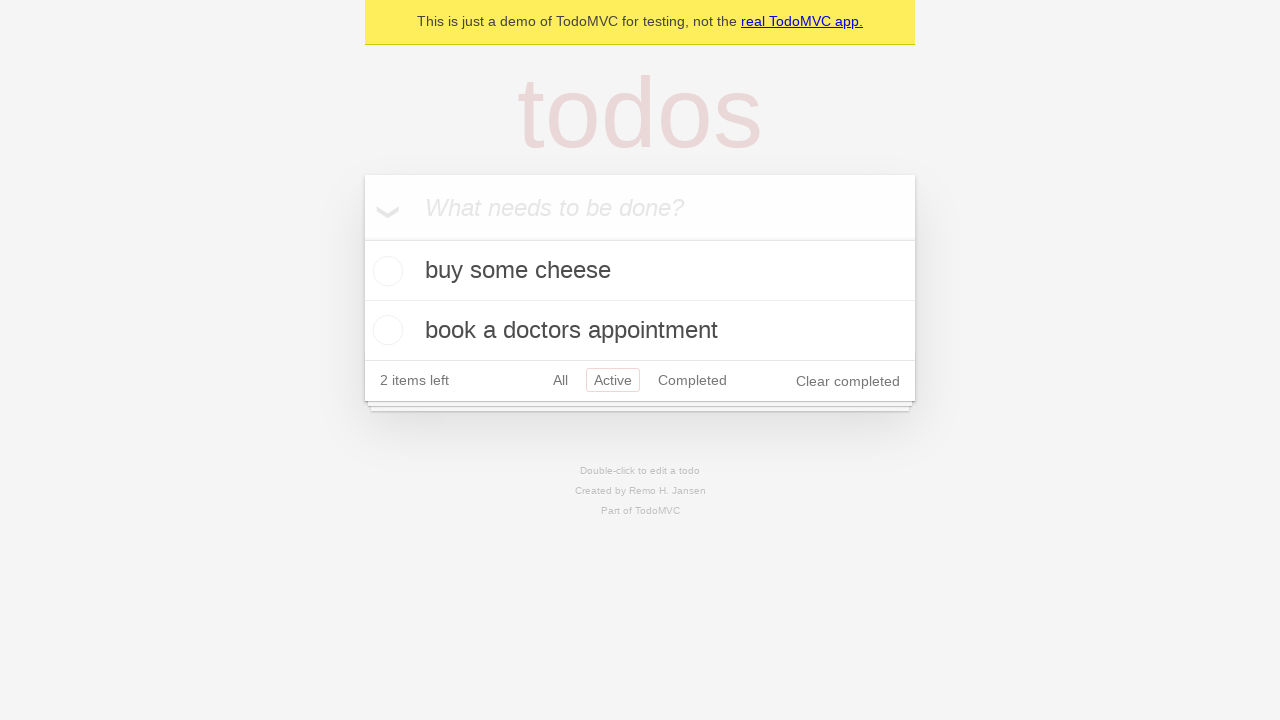